Tests element validation by checking if a dropdown heading is displayed, if a language dropdown is enabled, then navigates to a radio button page to check if a radio button is selected

Starting URL: https://letcode.in/dropdowns

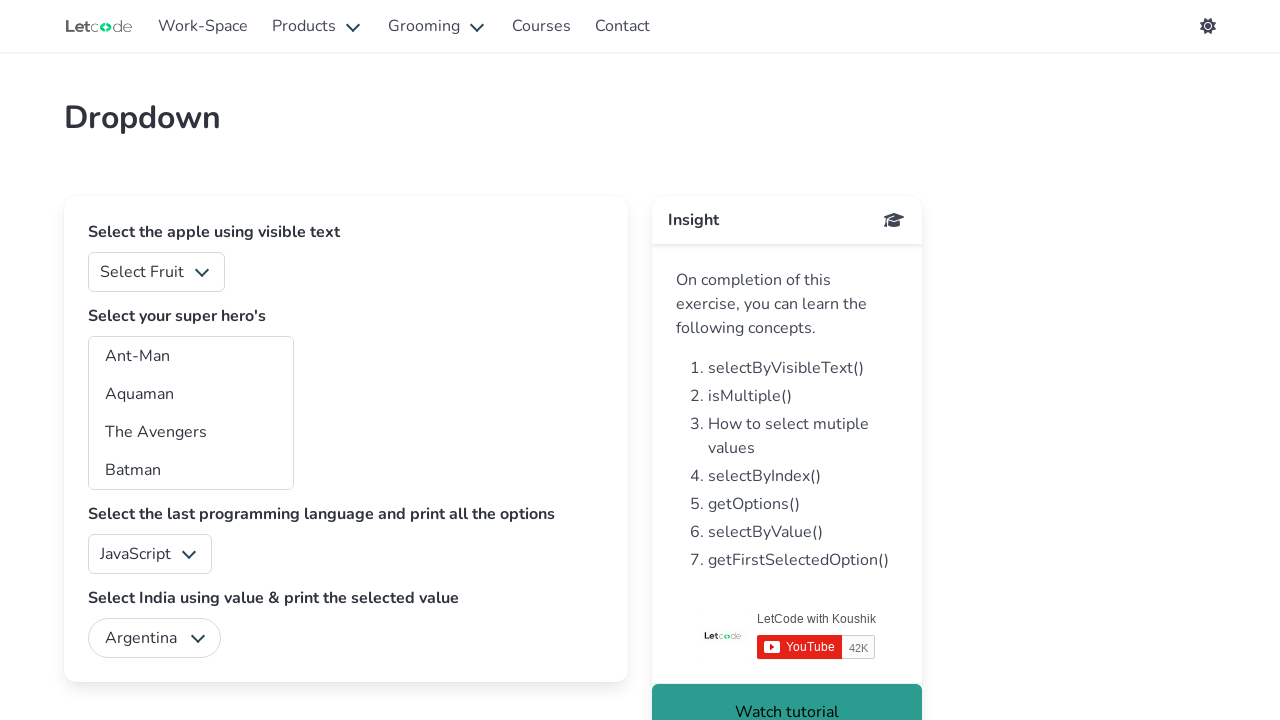

Waited for dropdown heading to load
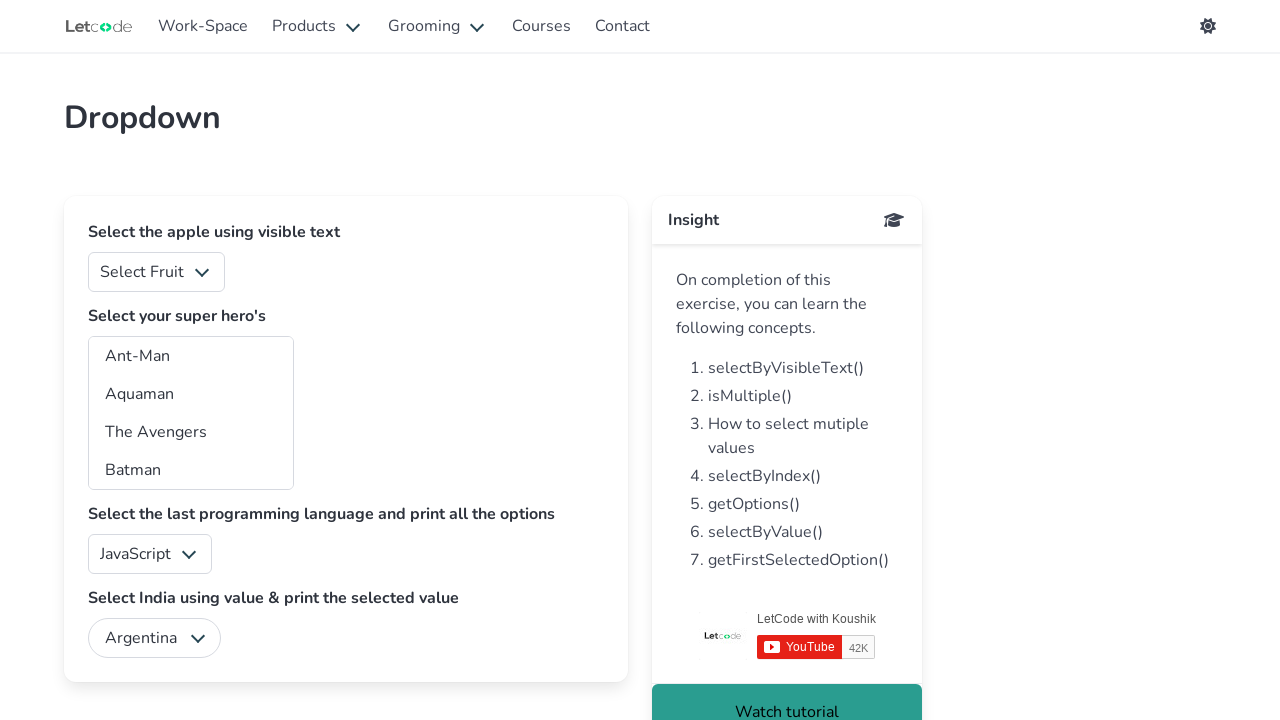

Located dropdown heading element
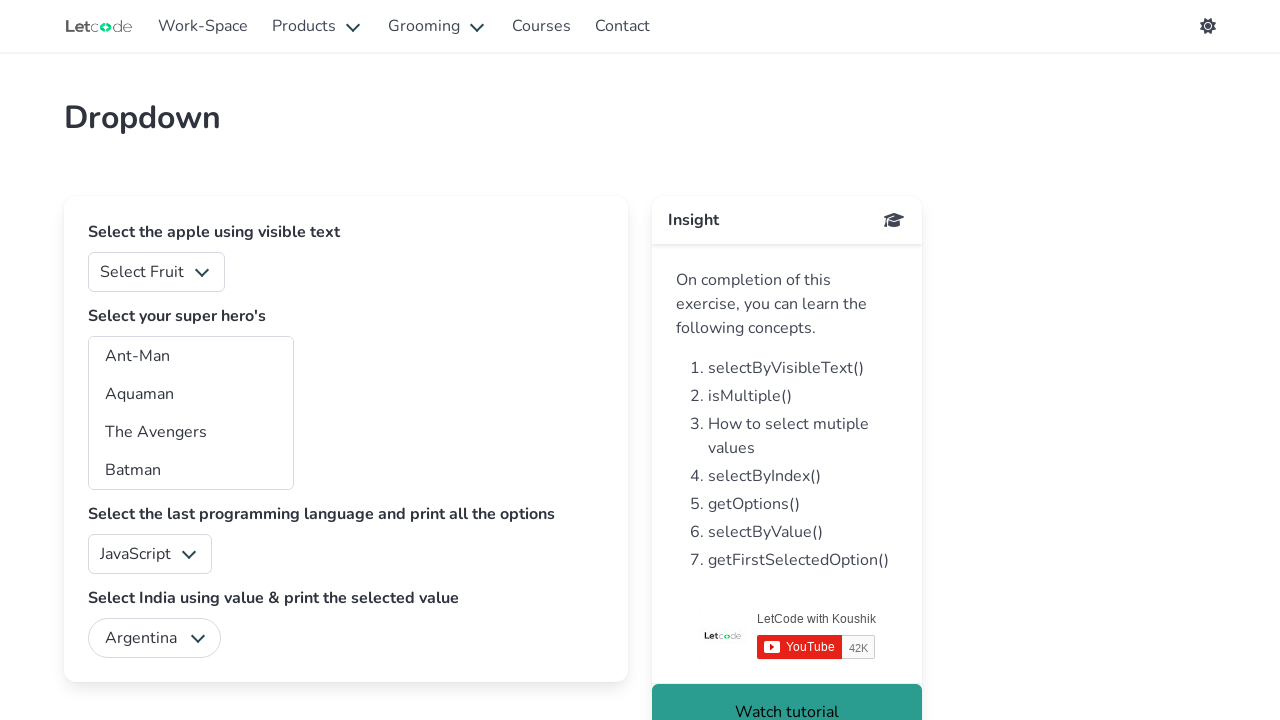

Verified dropdown heading is visible
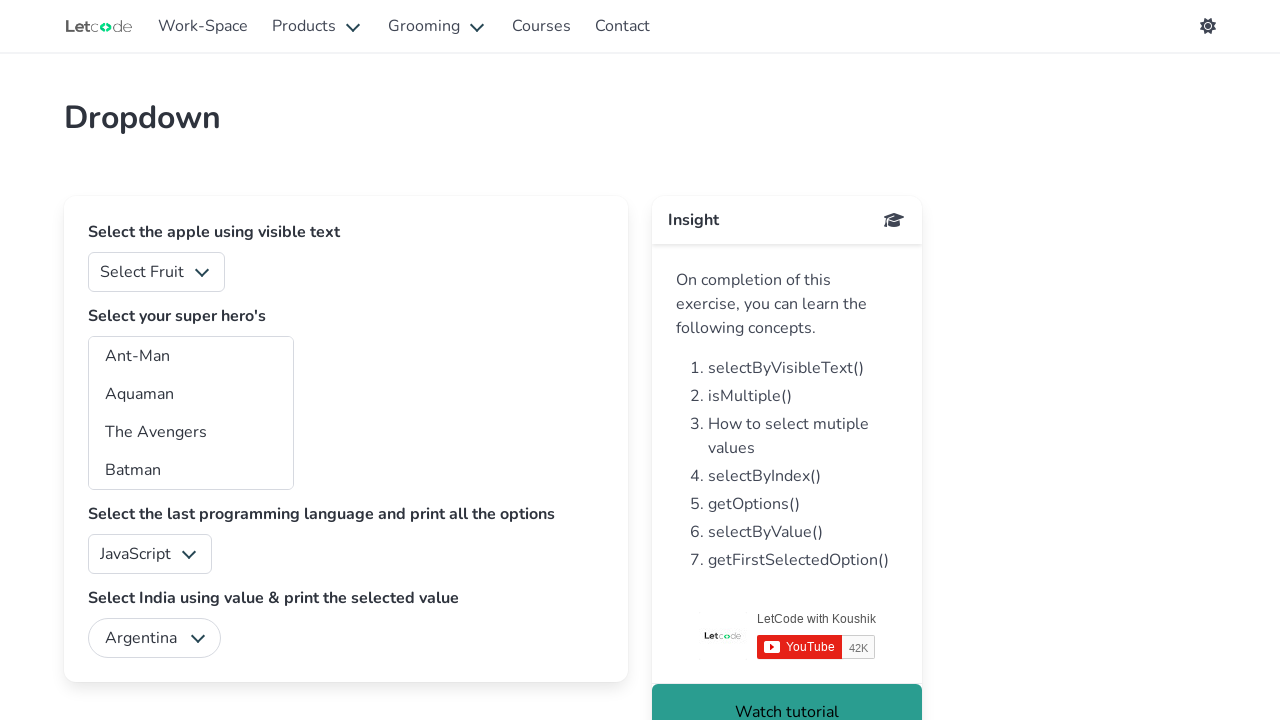

Located language dropdown element
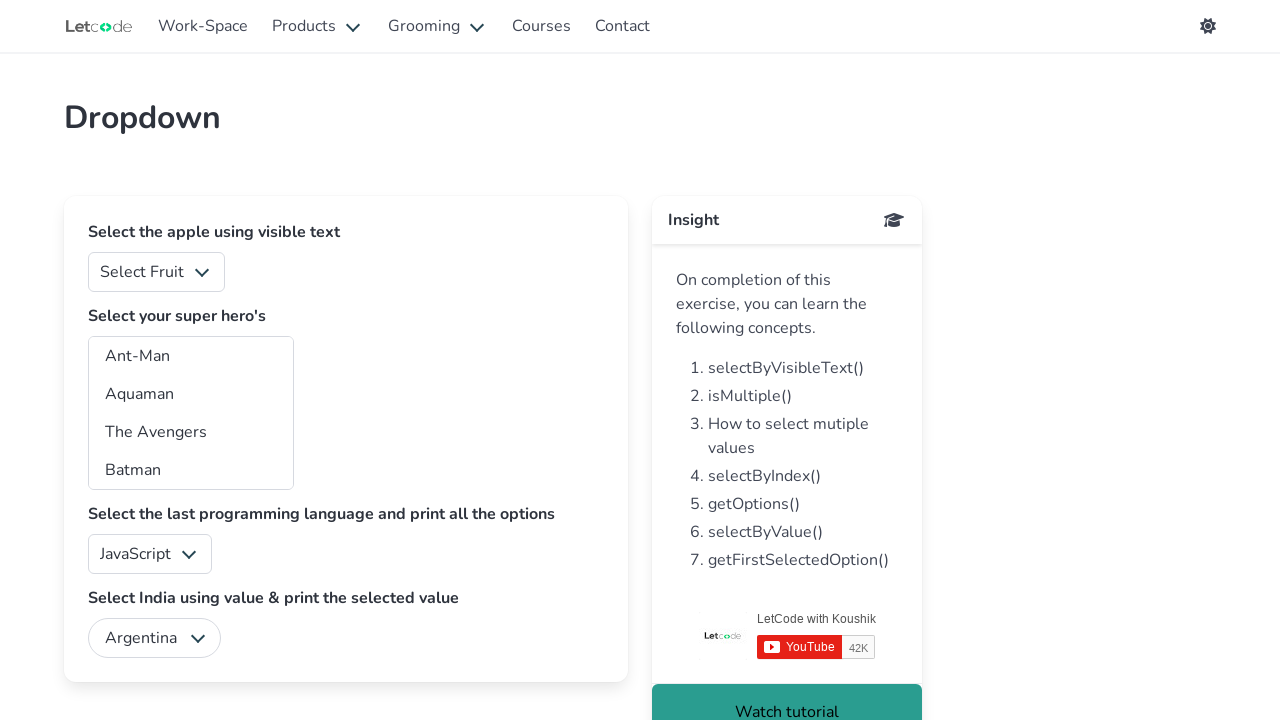

Verified language dropdown is enabled
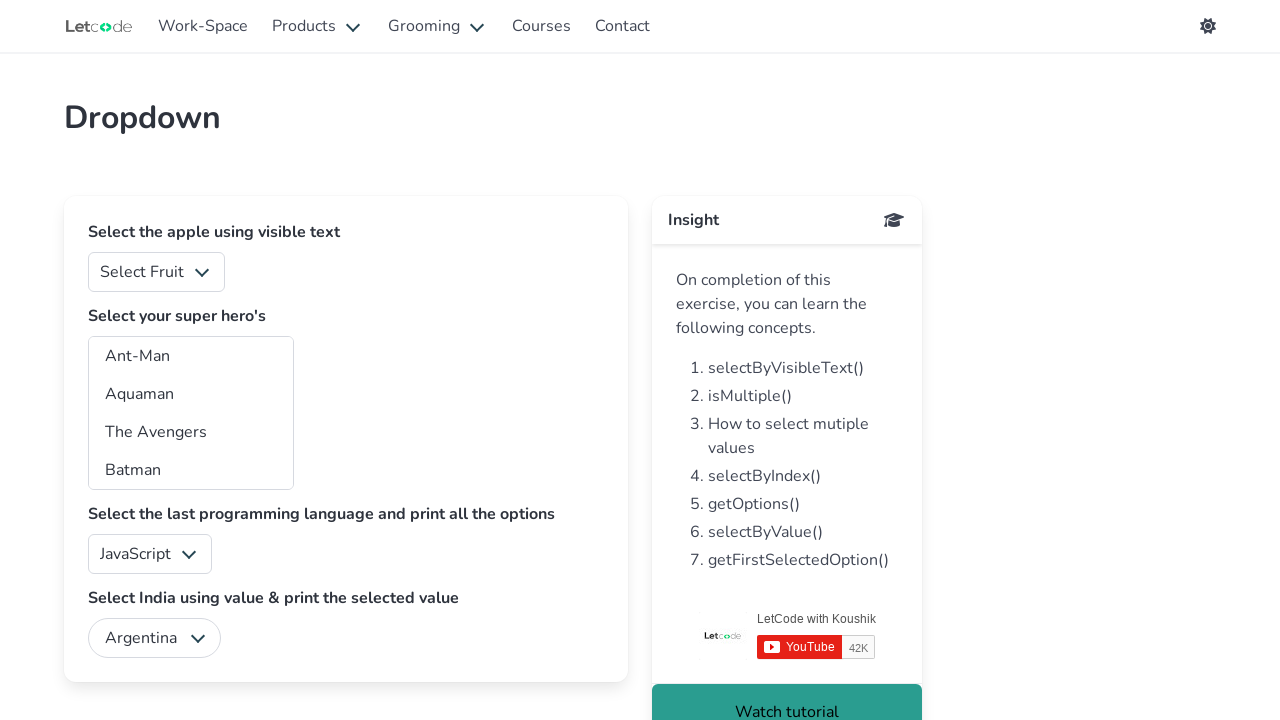

Navigated to radio button page
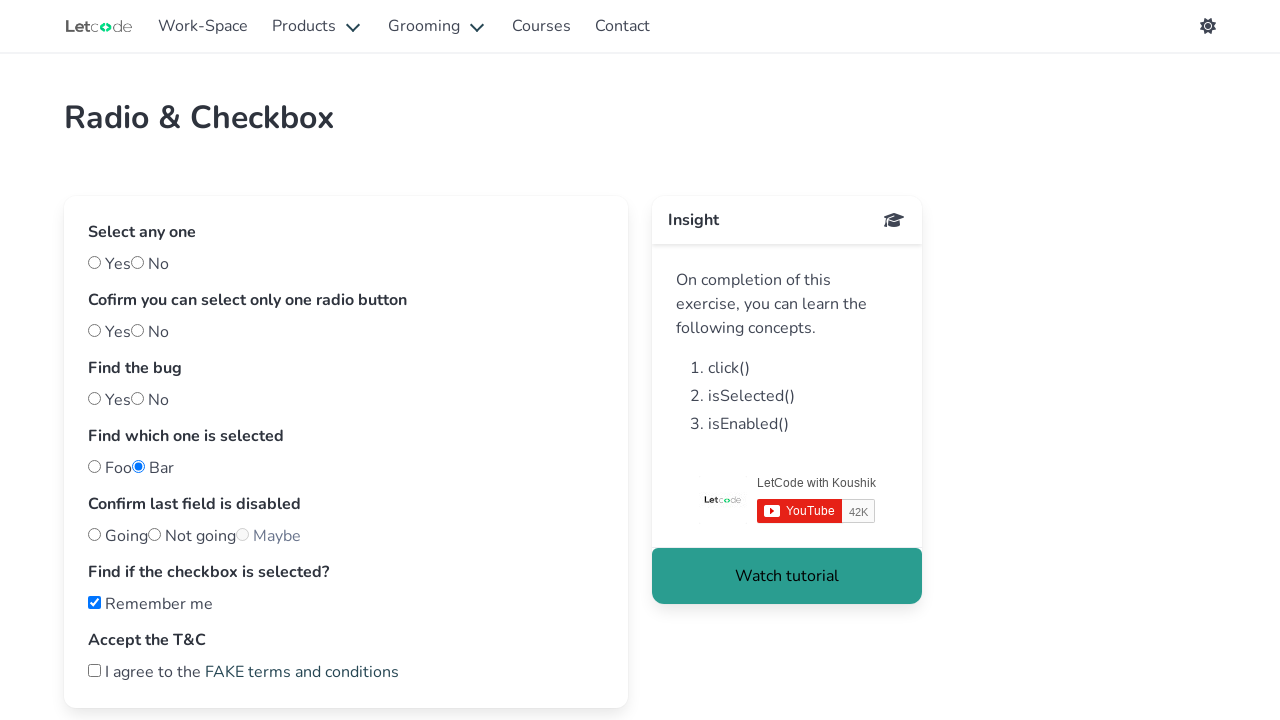

Located radio button element
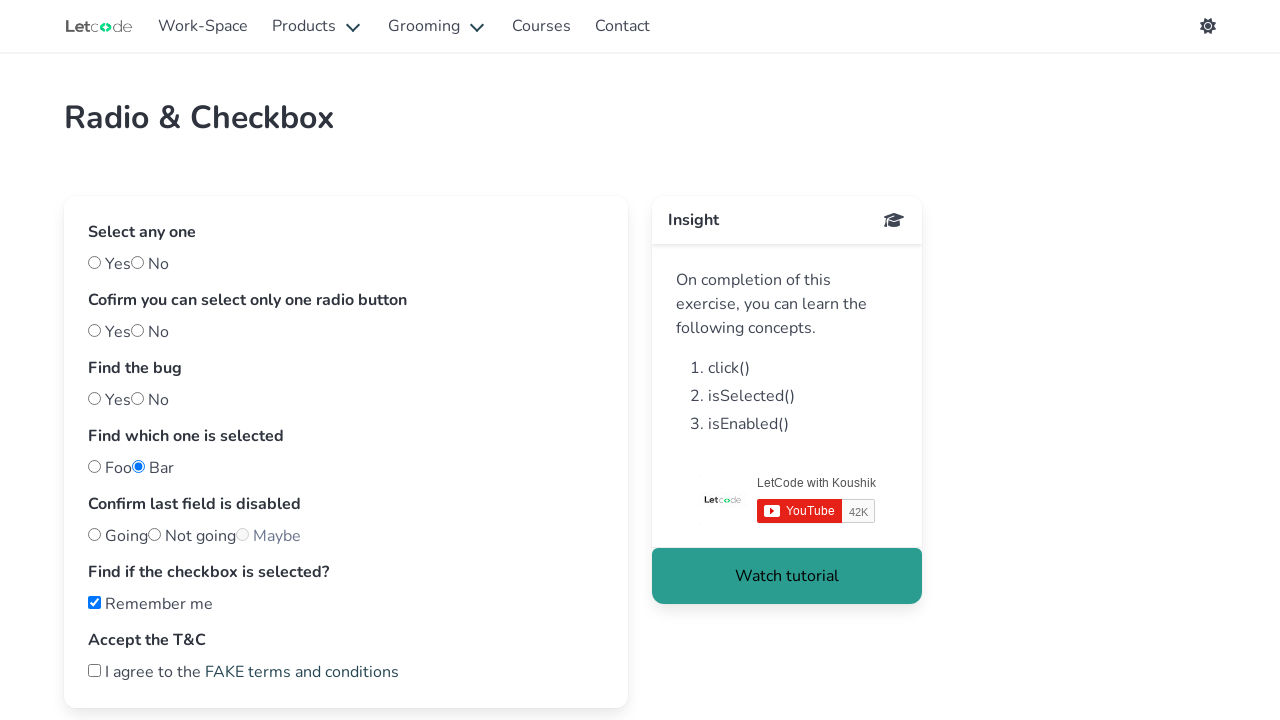

Checked radio button selection status: False
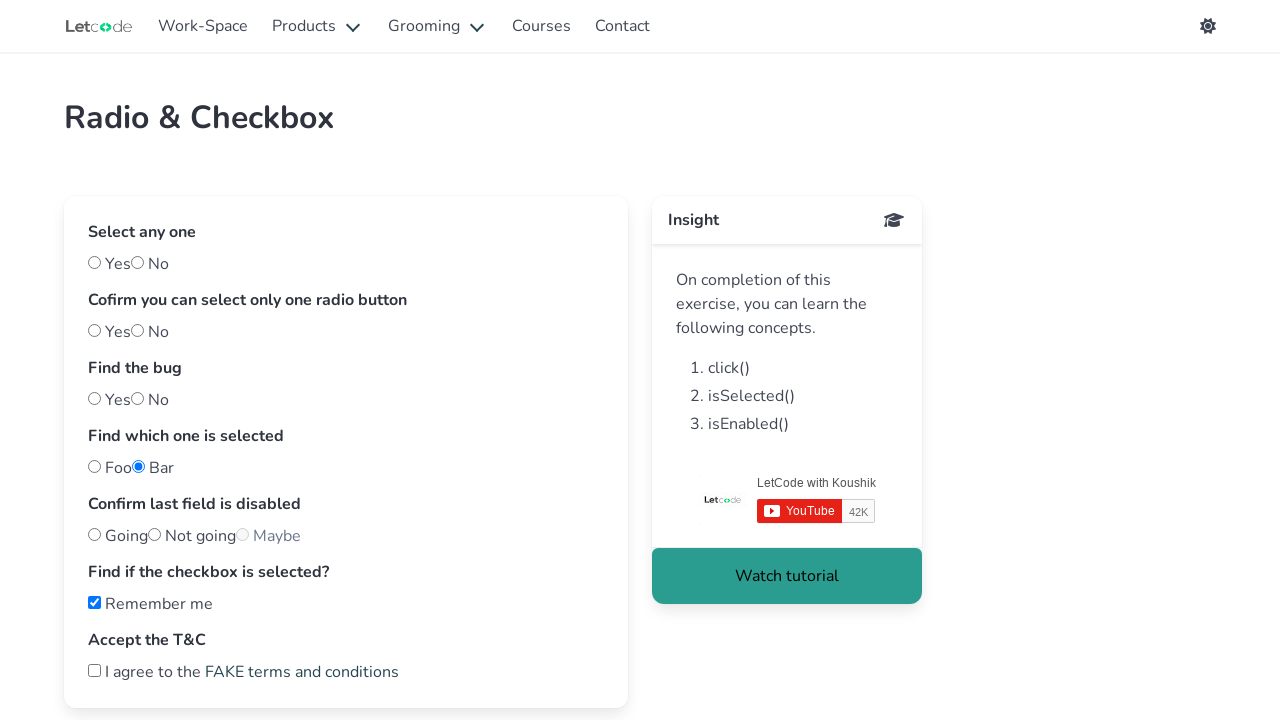

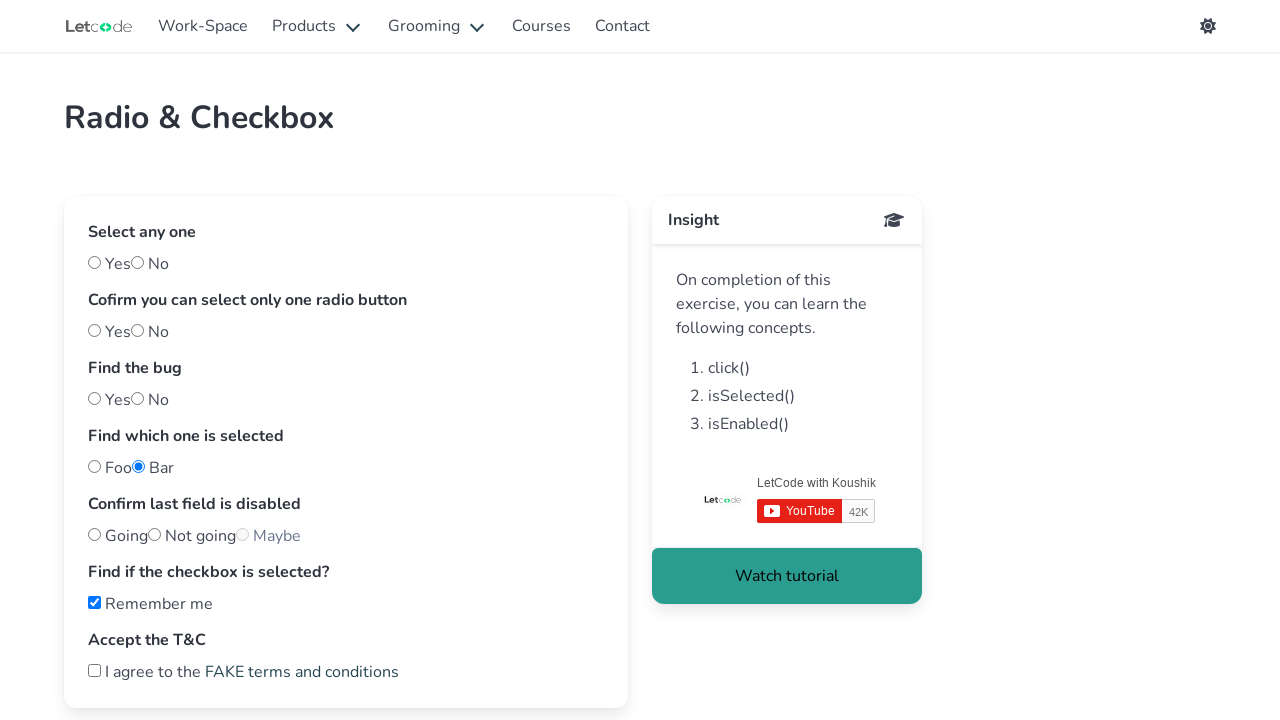